Tests checkbox functionality by locating checkboxes, clicking them if not already selected, and verifying they are checked

Starting URL: https://the-internet.herokuapp.com/checkboxes

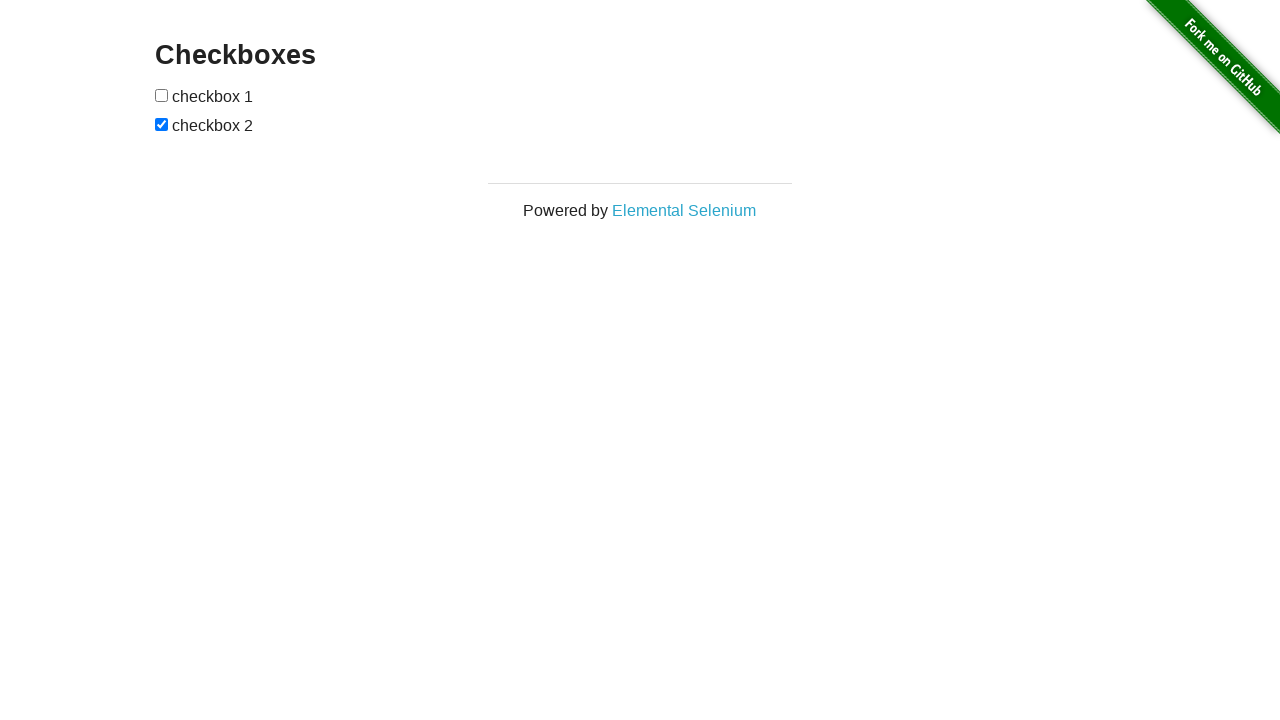

Navigated to checkboxes page
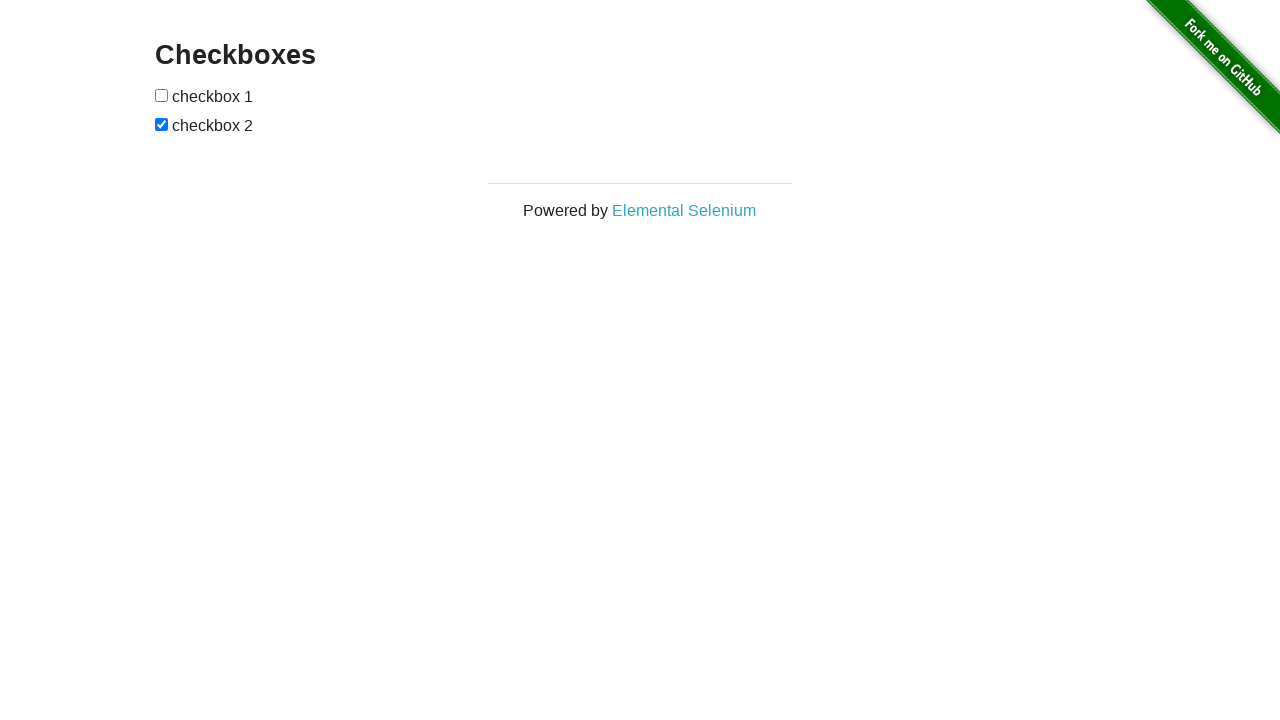

Located all checkboxes on the page
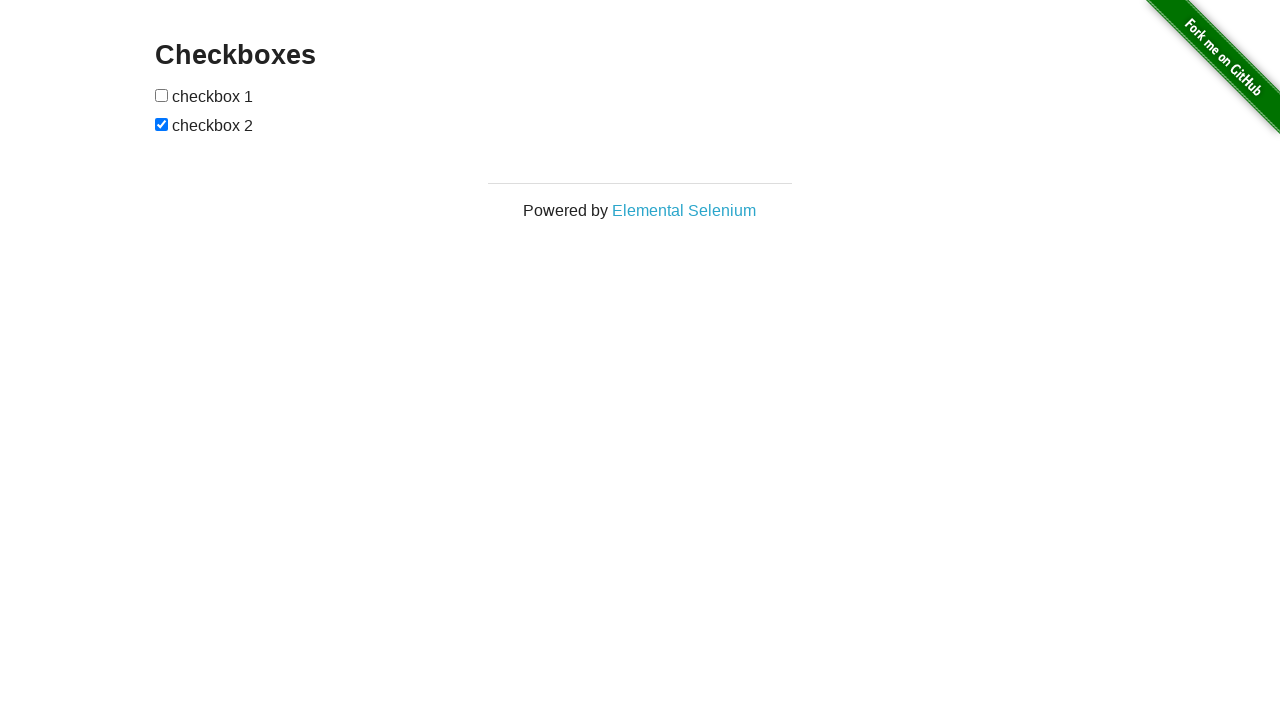

Selected first checkbox element
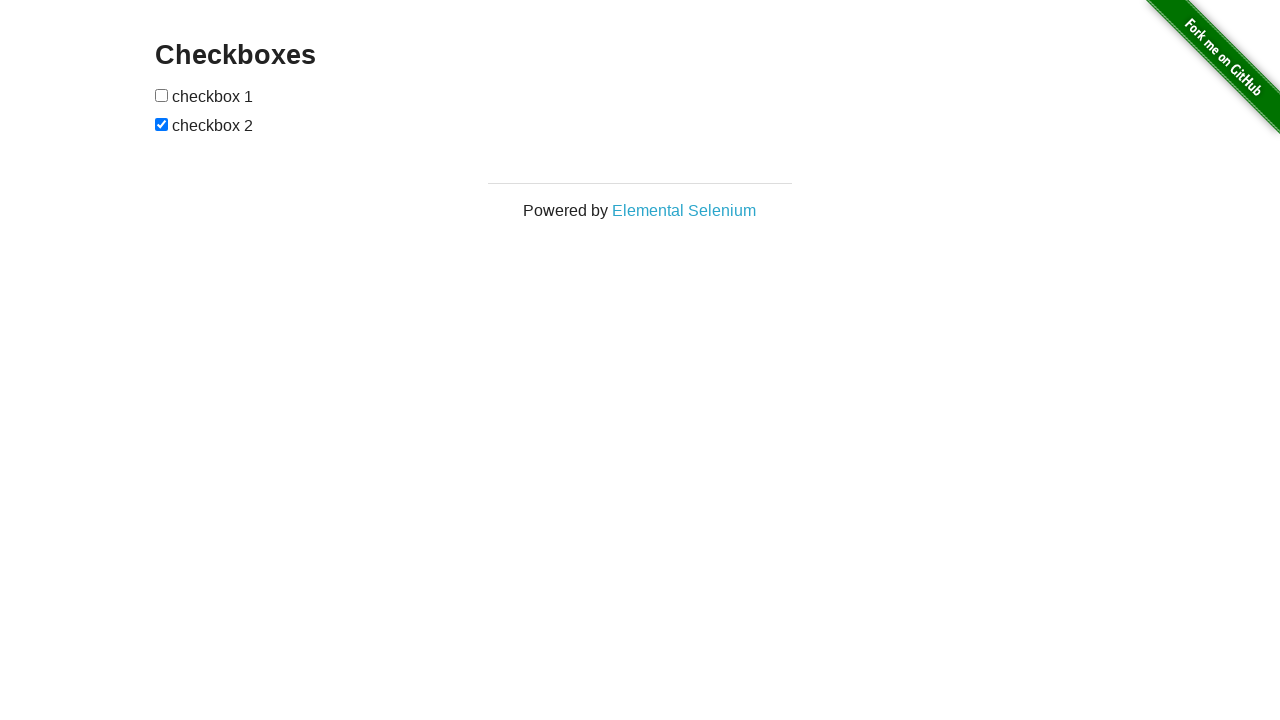

Selected second checkbox element
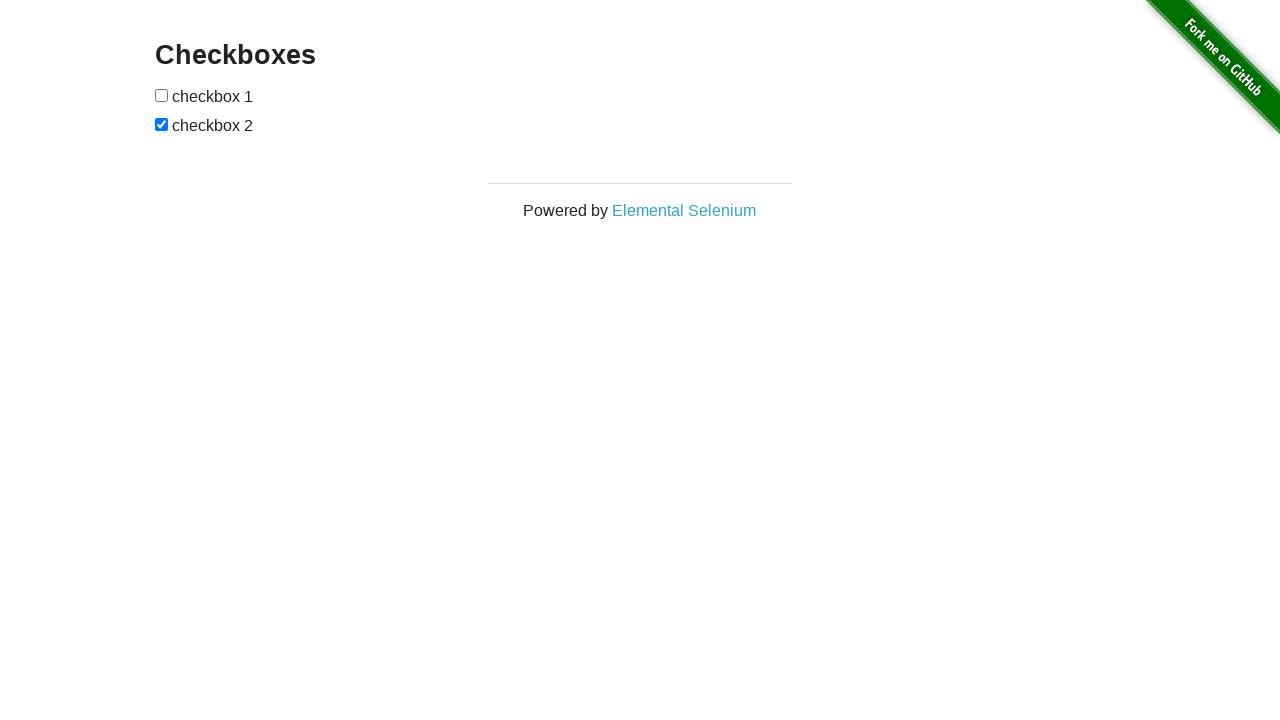

Clicked first checkbox to select it at (162, 95) on input[type='checkbox'] >> nth=0
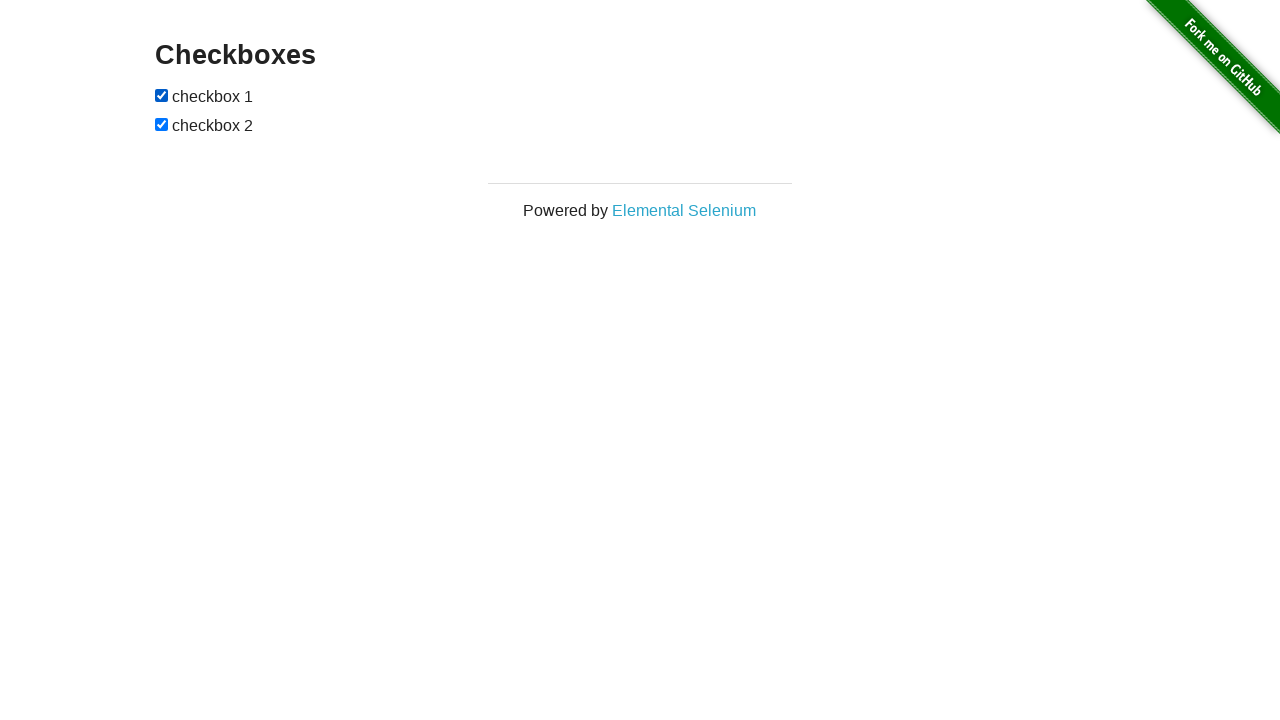

Second checkbox was already checked
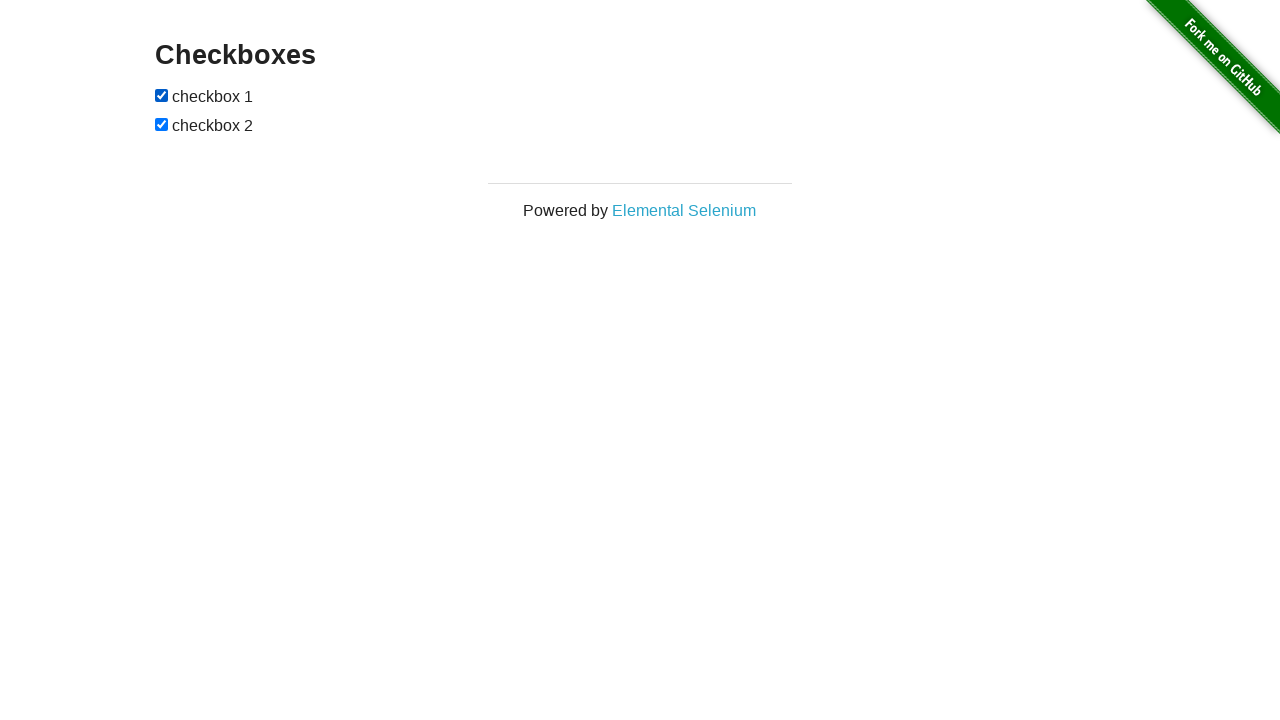

Verified first checkbox is checked
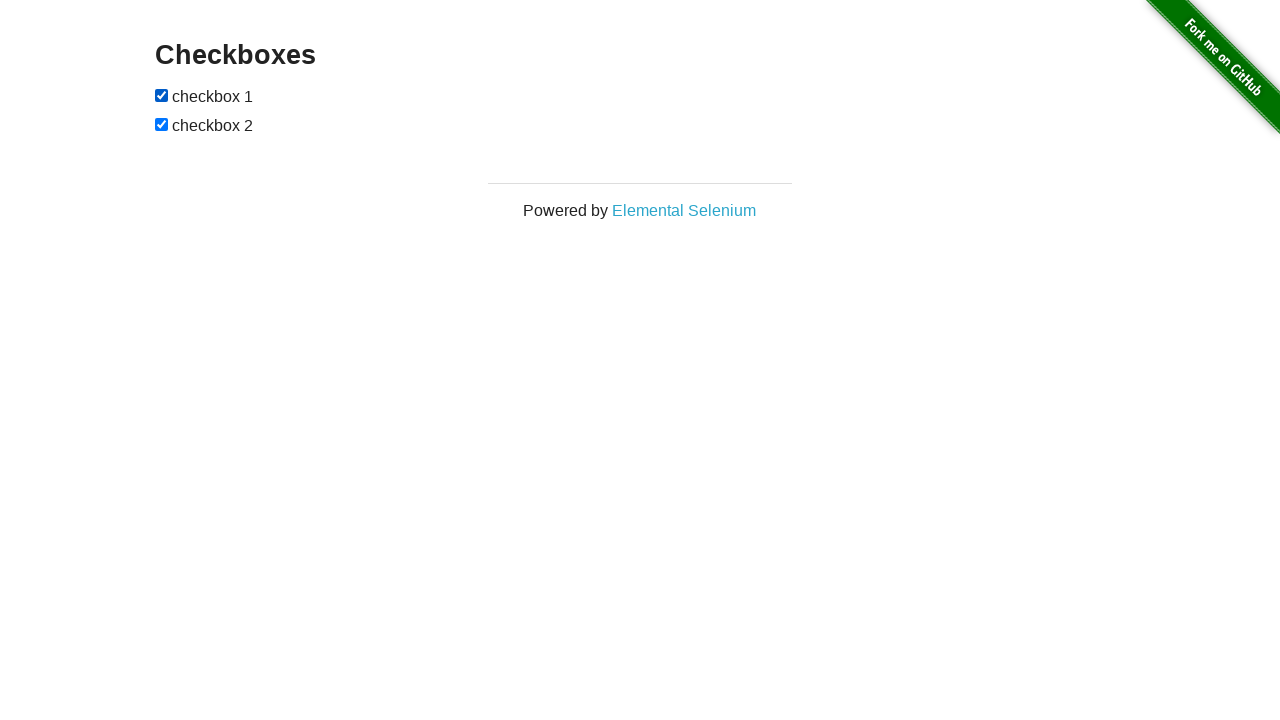

Verified second checkbox is checked
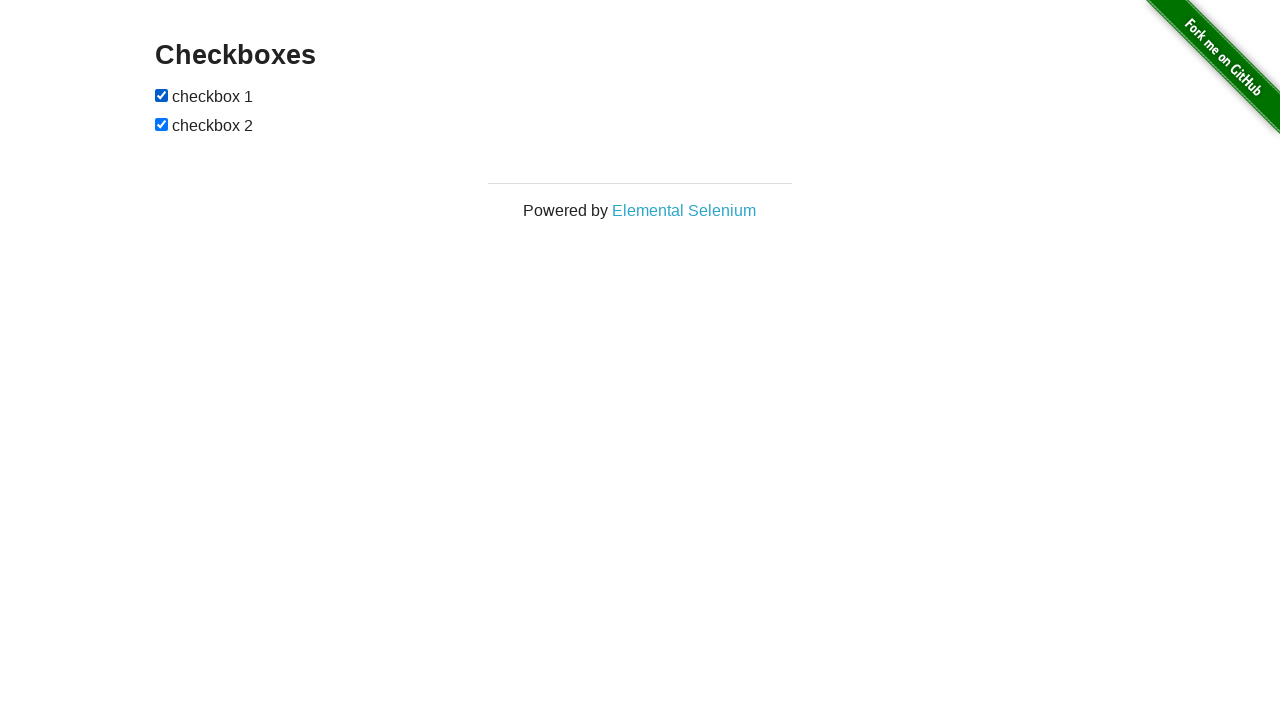

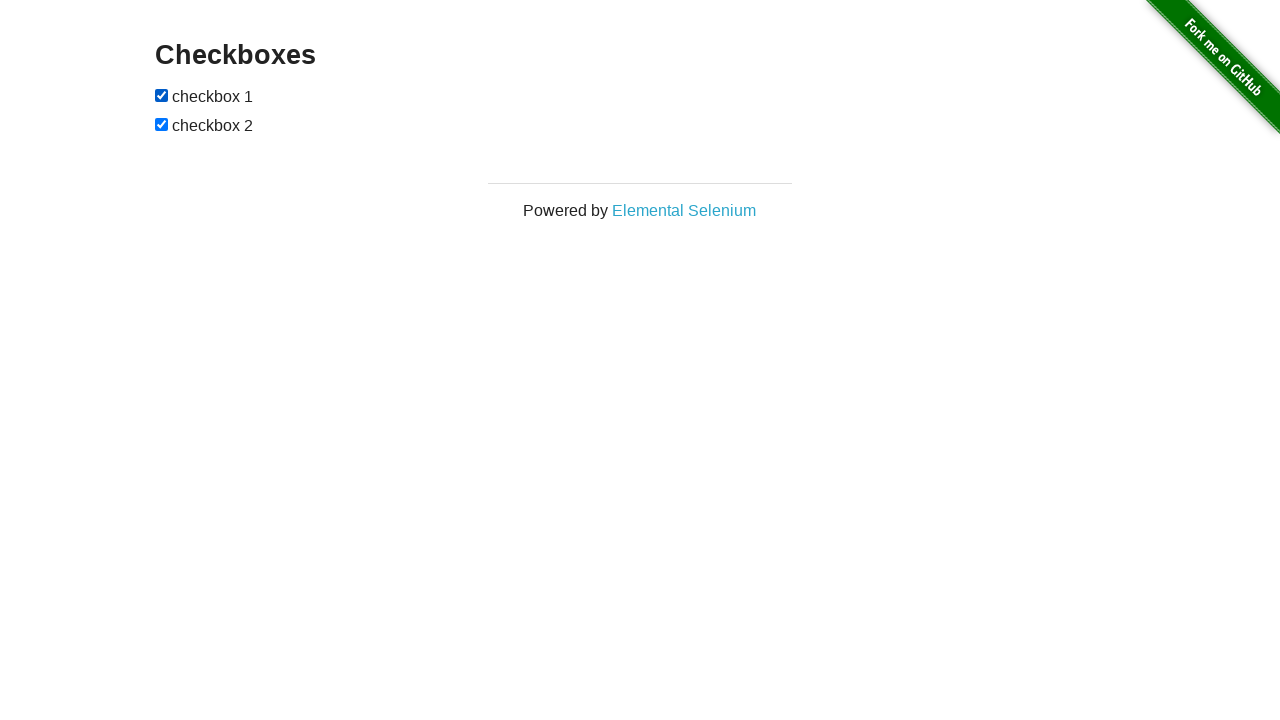